Tests addition functionality on the calculator by adding two numbers together

Starting URL: https://www.calculator.net/

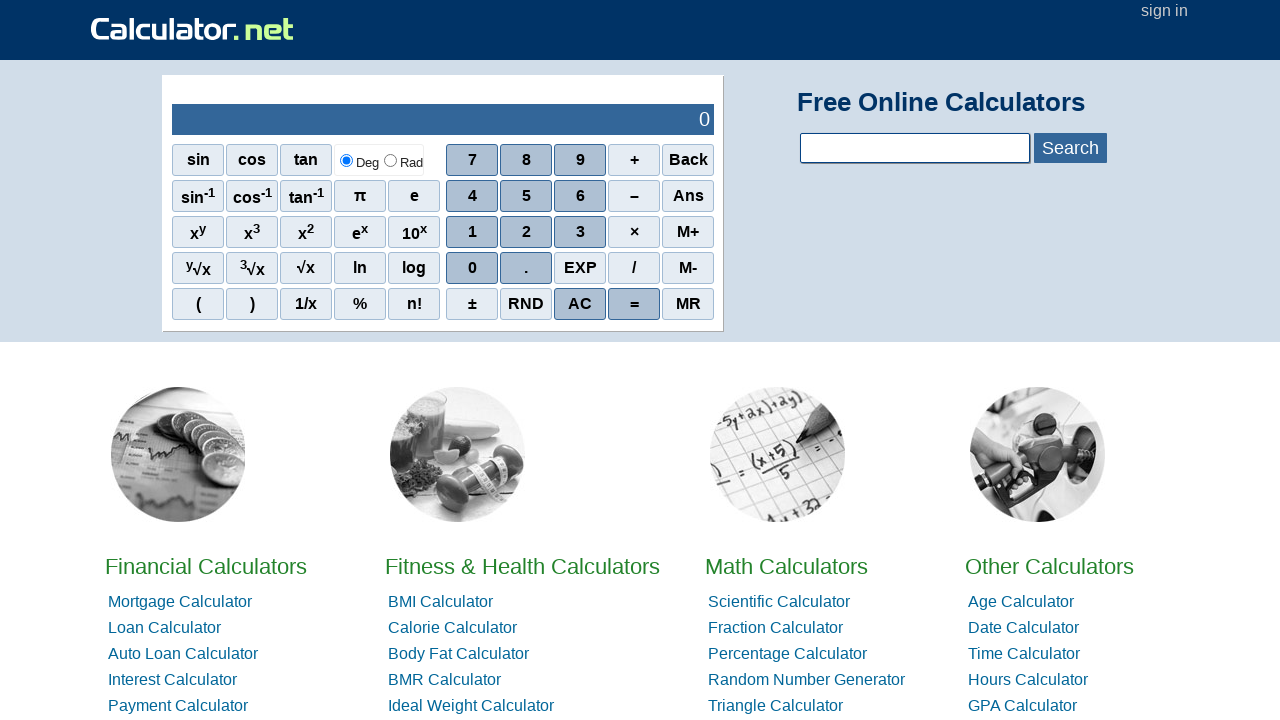

Clicked digit '2' to start entering first number at (526, 232) on xpath=//span[contains(text(),'2')]
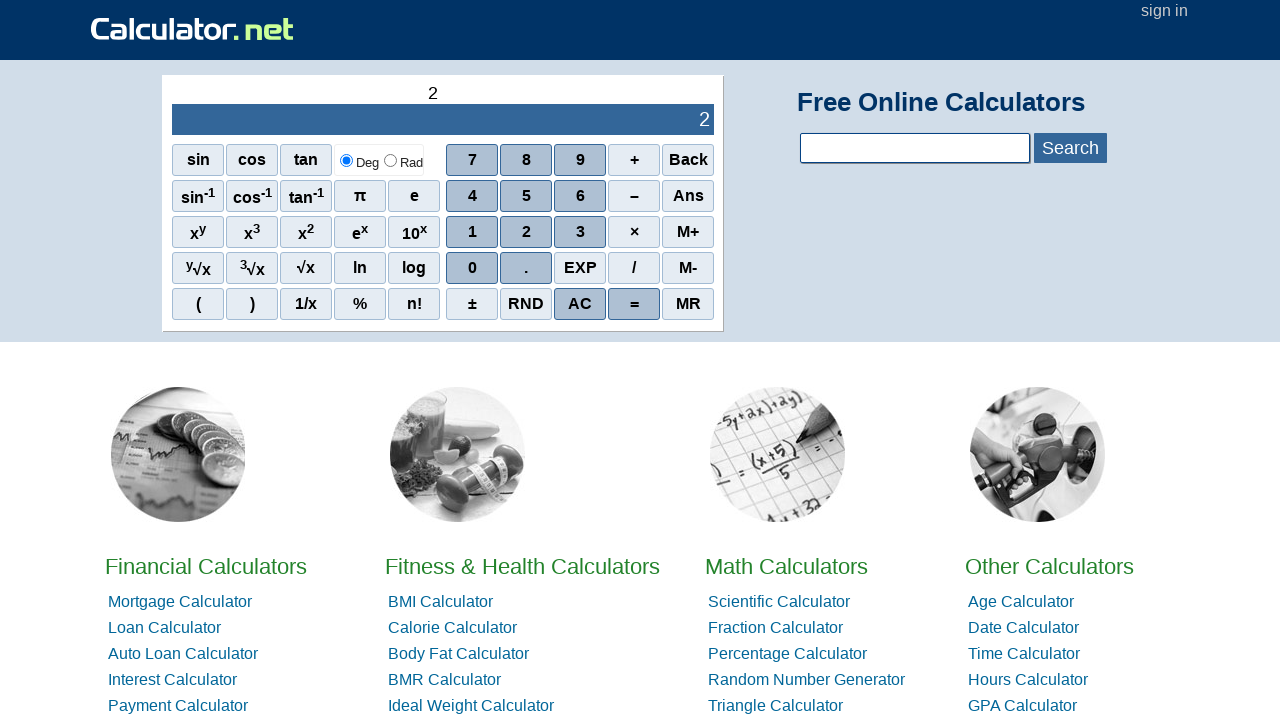

Clicked digit '3' at (580, 232) on xpath=//span[contains(text(),'3')]
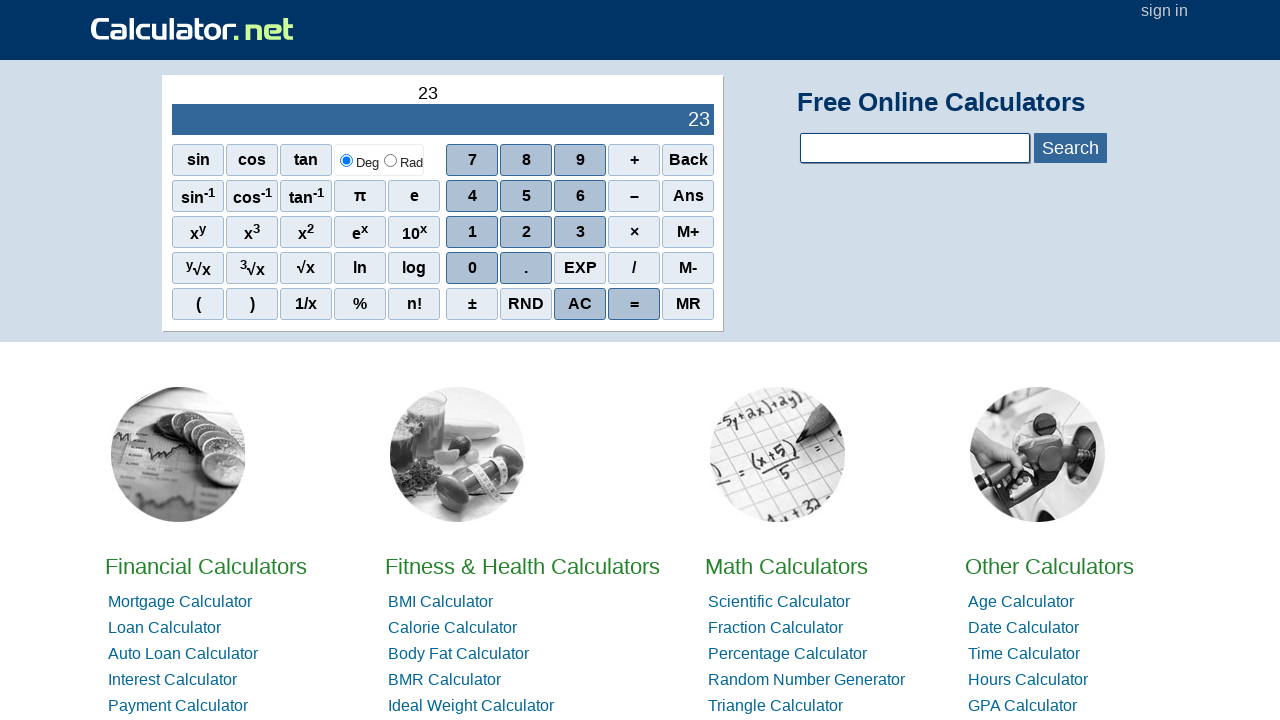

Clicked digit '4' at (472, 196) on xpath=//span[contains(text(),'4')]
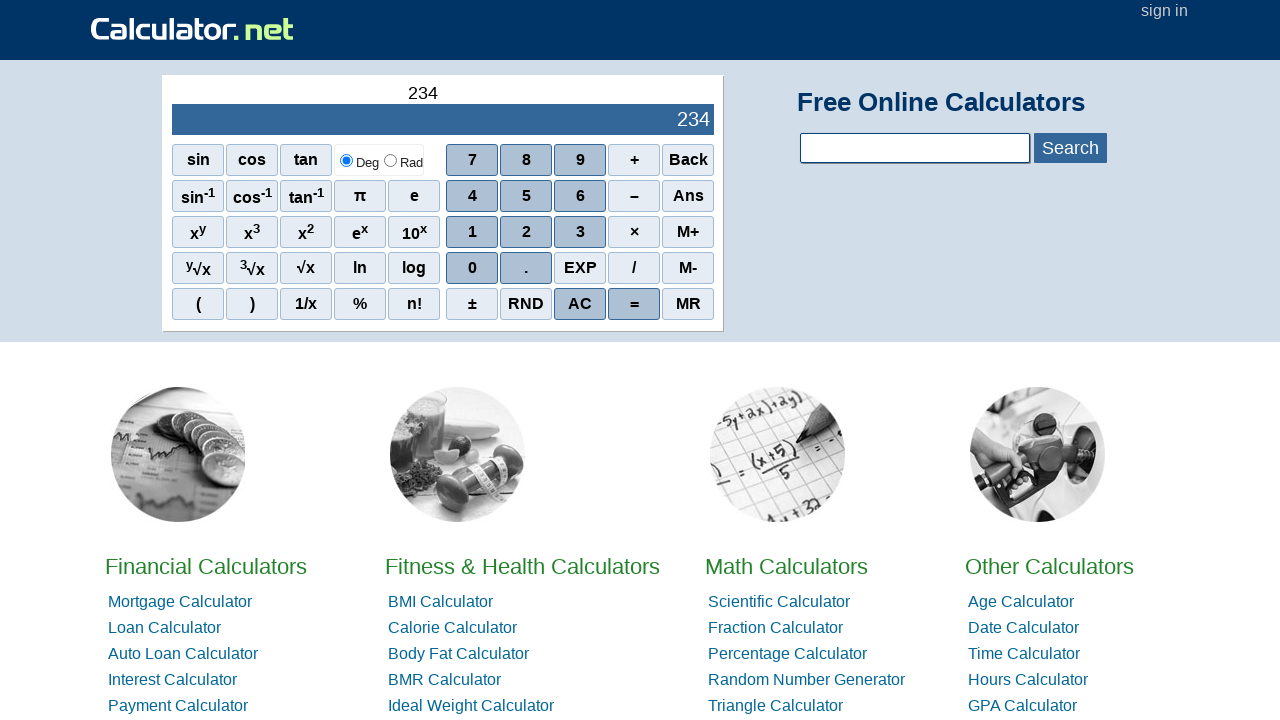

Clicked digit '2' at (526, 232) on xpath=//span[contains(text(),'2')]
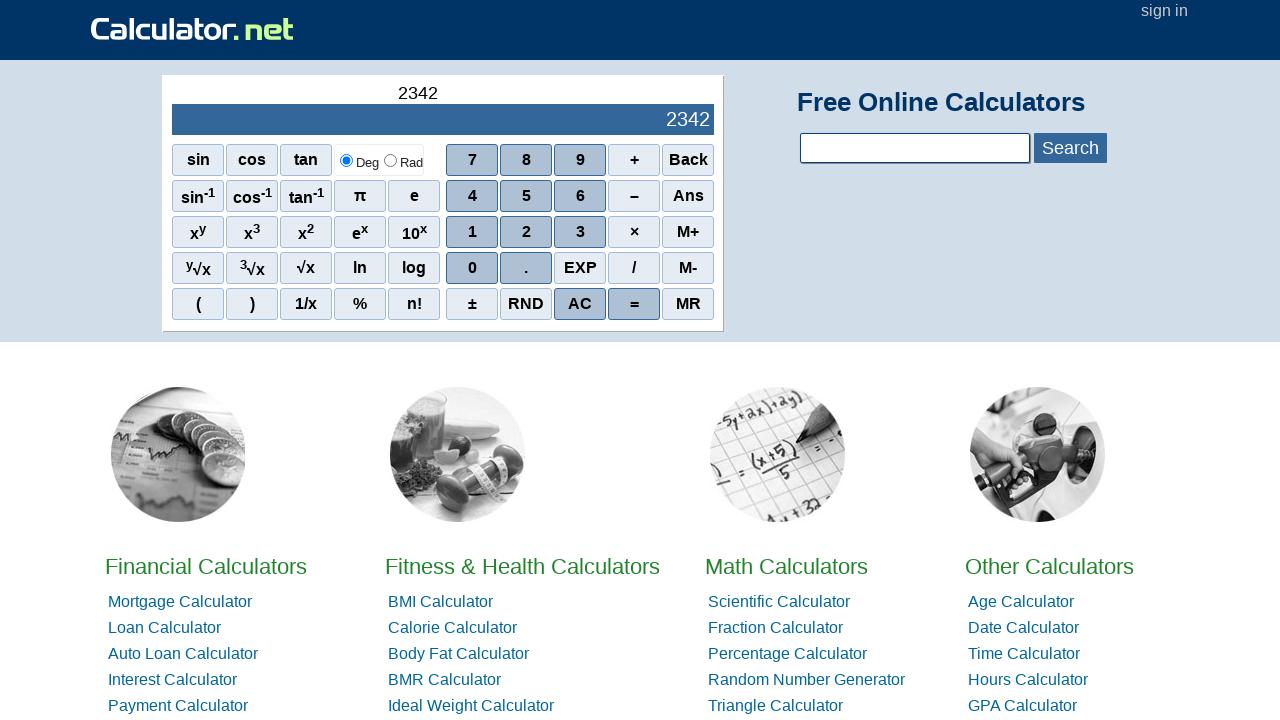

Clicked digit '3' at (580, 232) on xpath=//span[contains(text(),'3')]
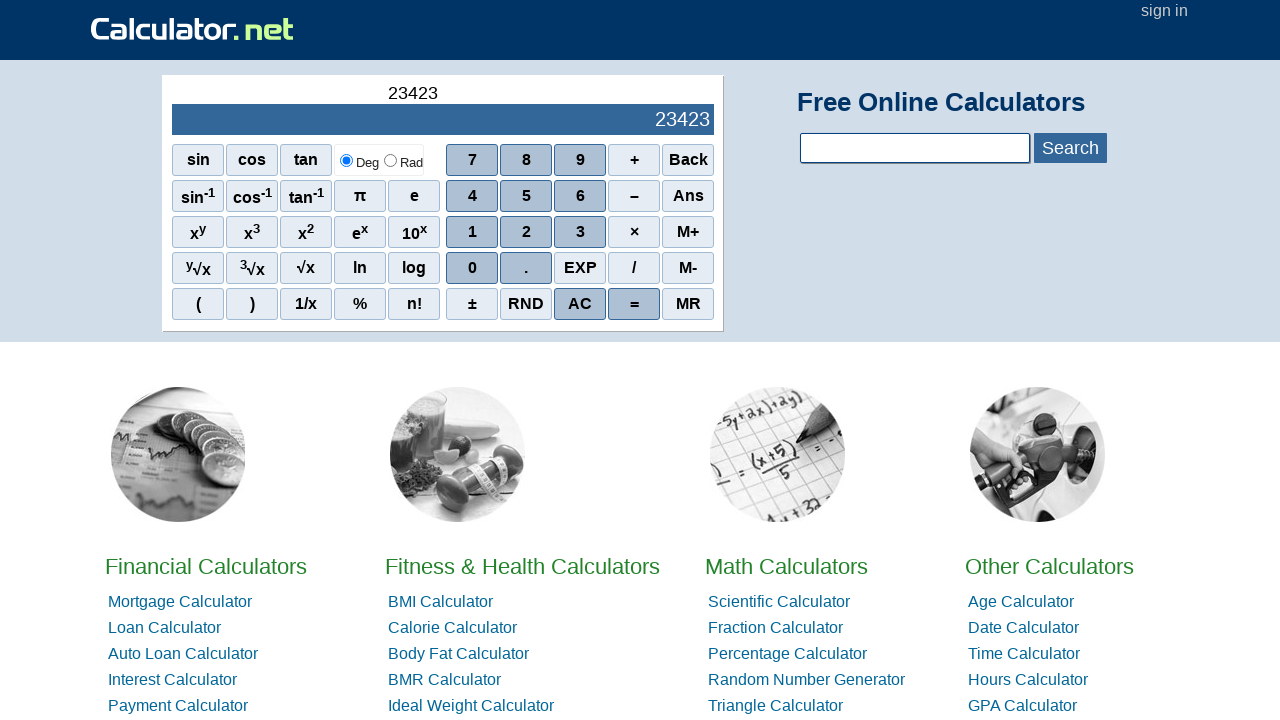

Clicked digit '4' to complete first number (234234) at (472, 196) on xpath=//span[contains(text(),'4')]
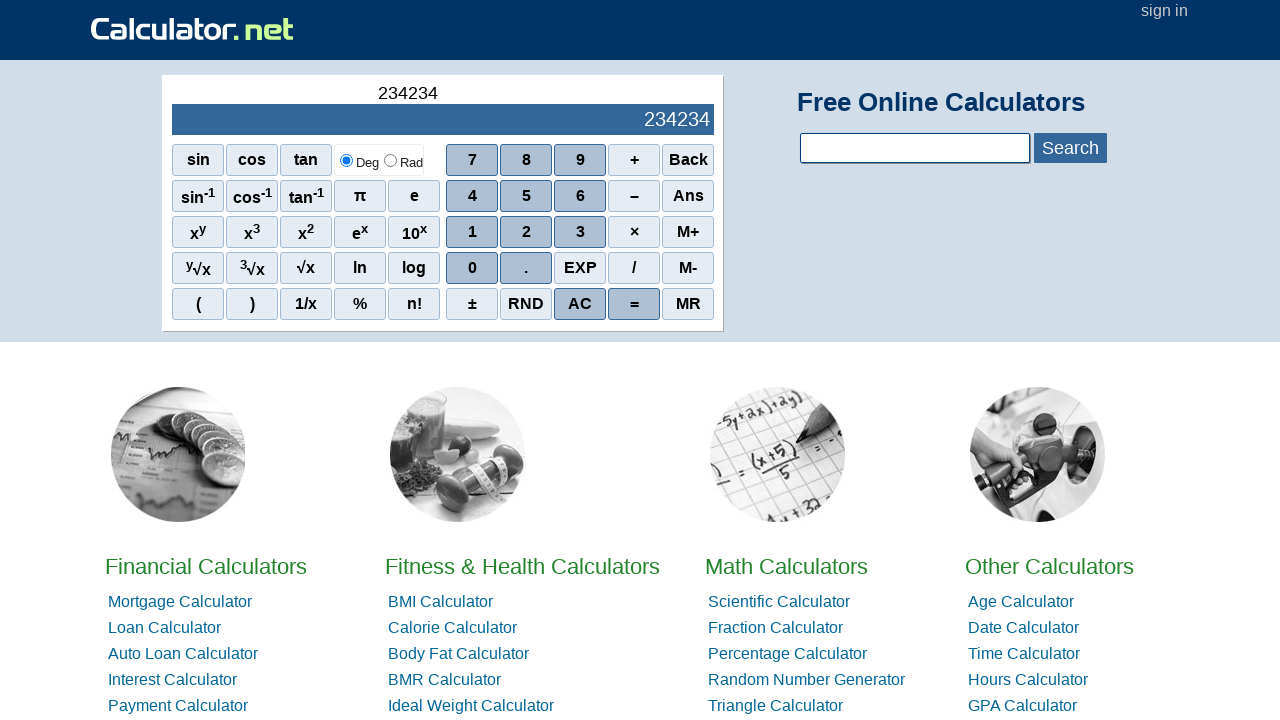

Clicked addition operator '+' at (634, 160) on xpath=//span[contains(text(),'+')]
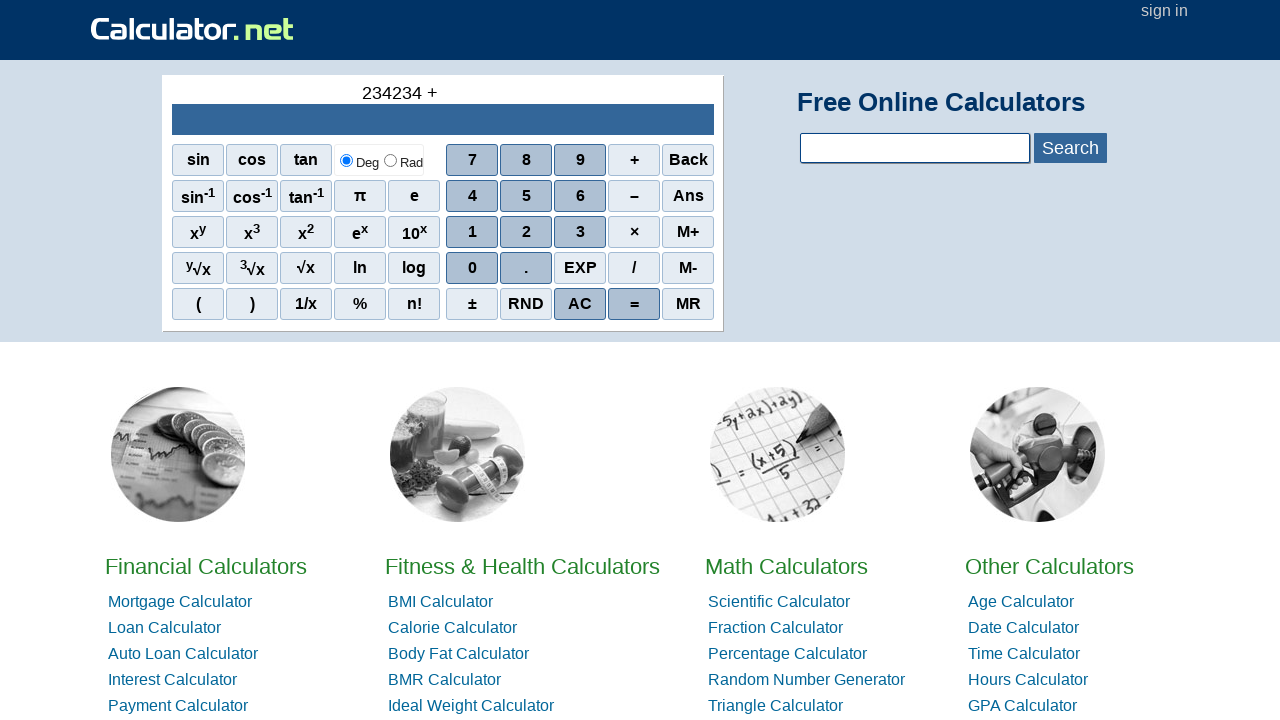

Clicked digit '3' to start entering second number at (580, 232) on xpath=//span[contains(text(),'3')]
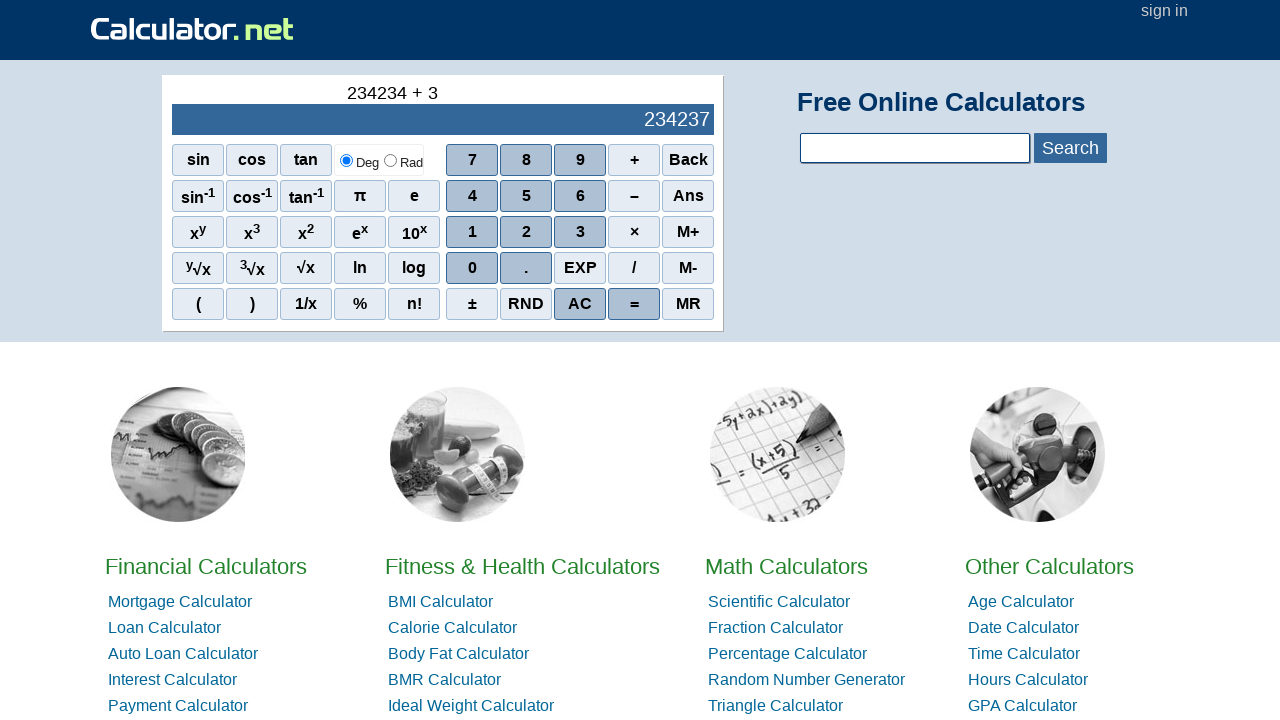

Clicked digit '4' at (472, 196) on xpath=//span[contains(text(),'4')]
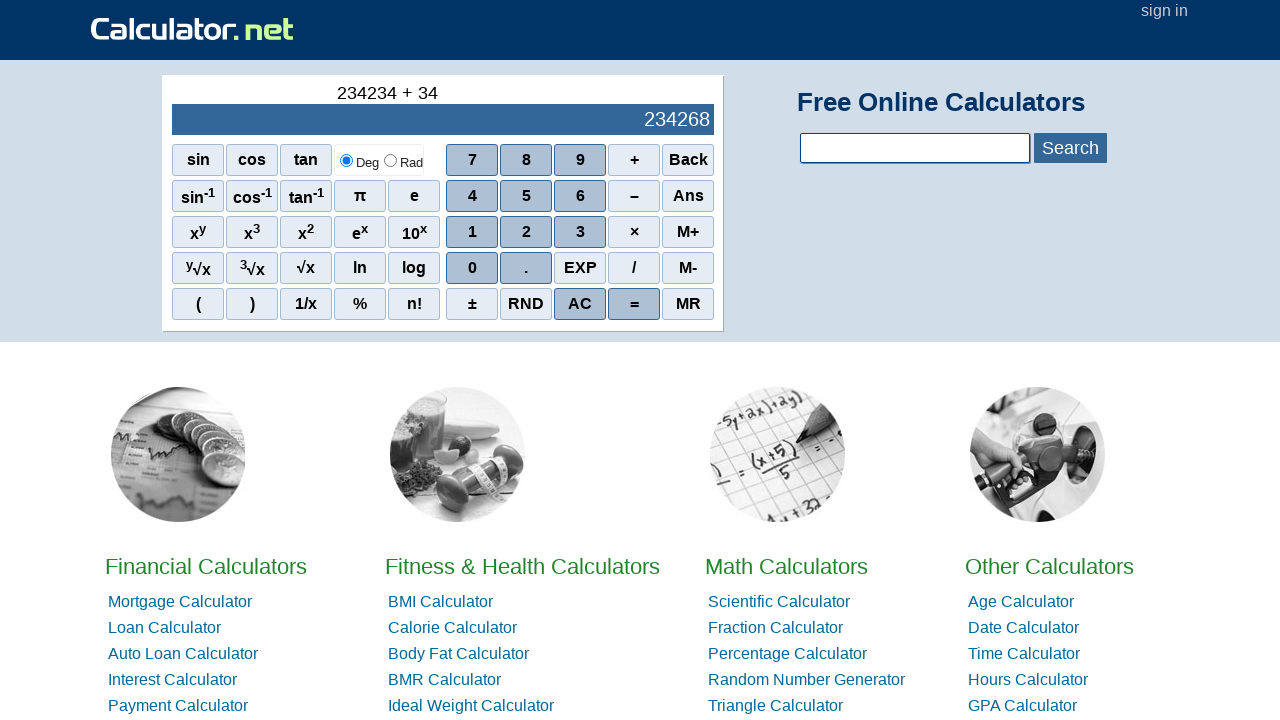

Clicked digit '5' at (526, 196) on xpath=//span[contains(text(),'5')]
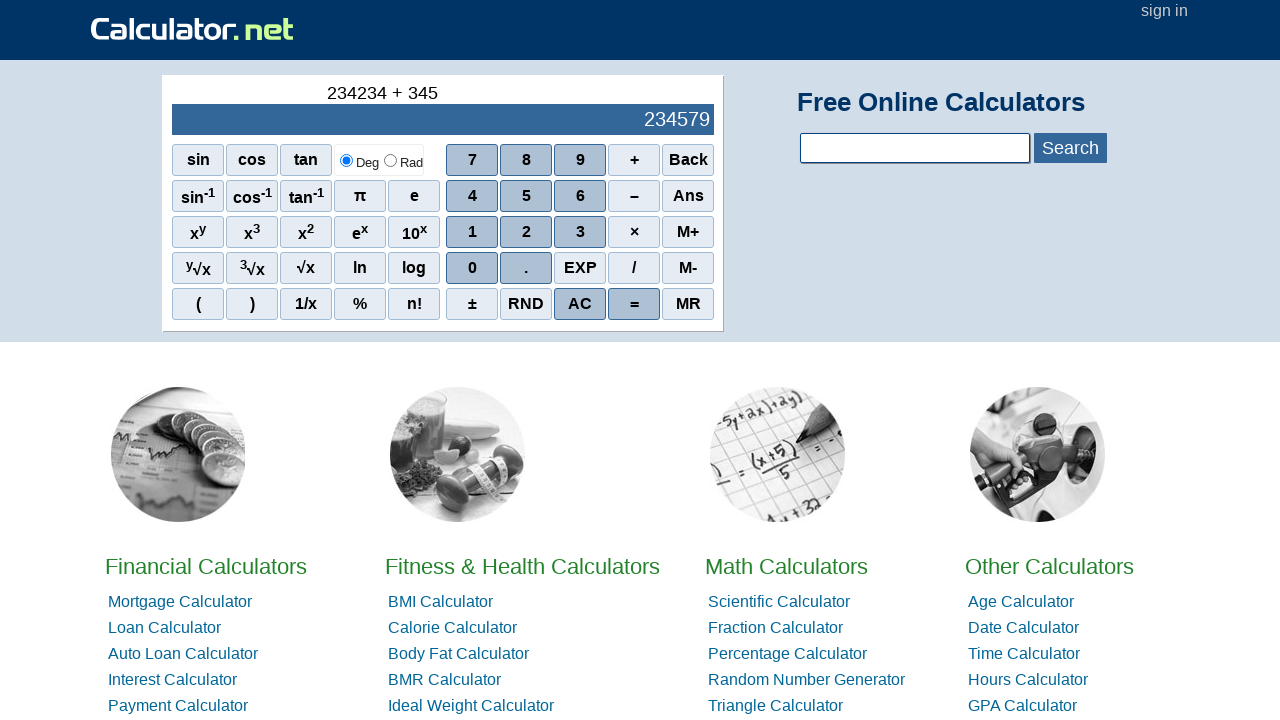

Clicked digit '3' at (580, 232) on xpath=//span[contains(text(),'3')]
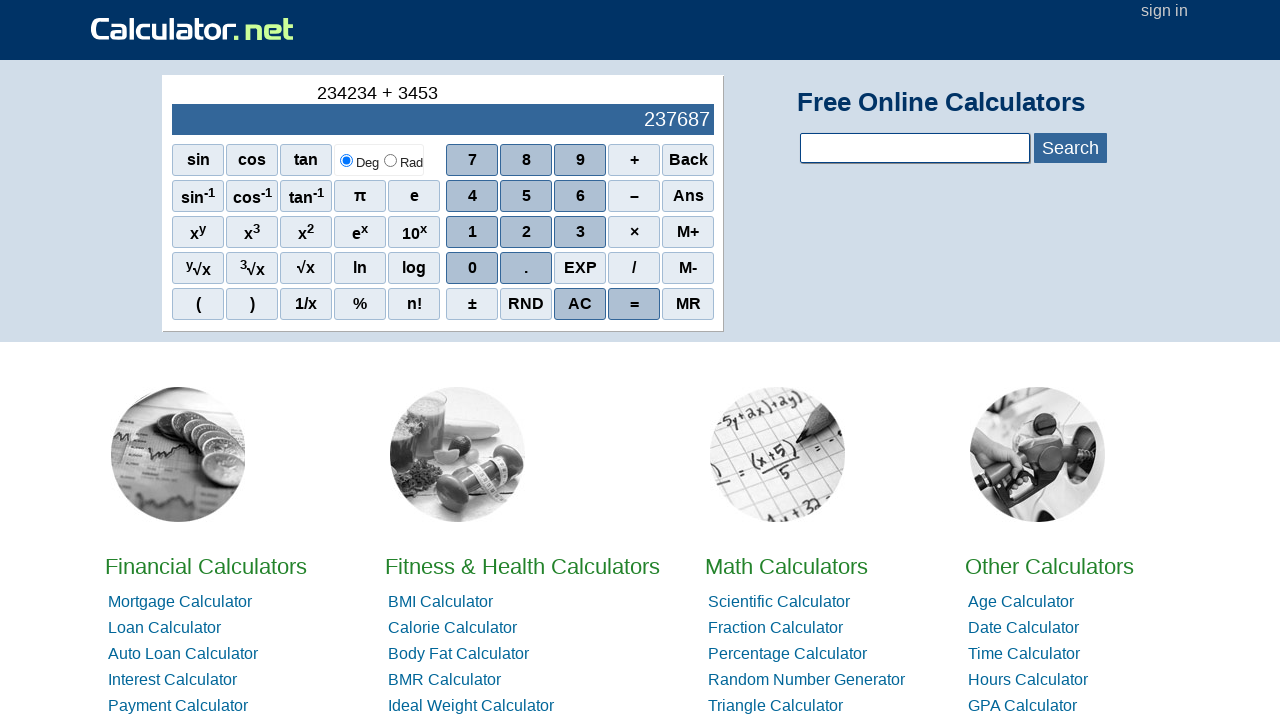

Clicked digit '4' at (472, 196) on xpath=//span[contains(text(),'4')]
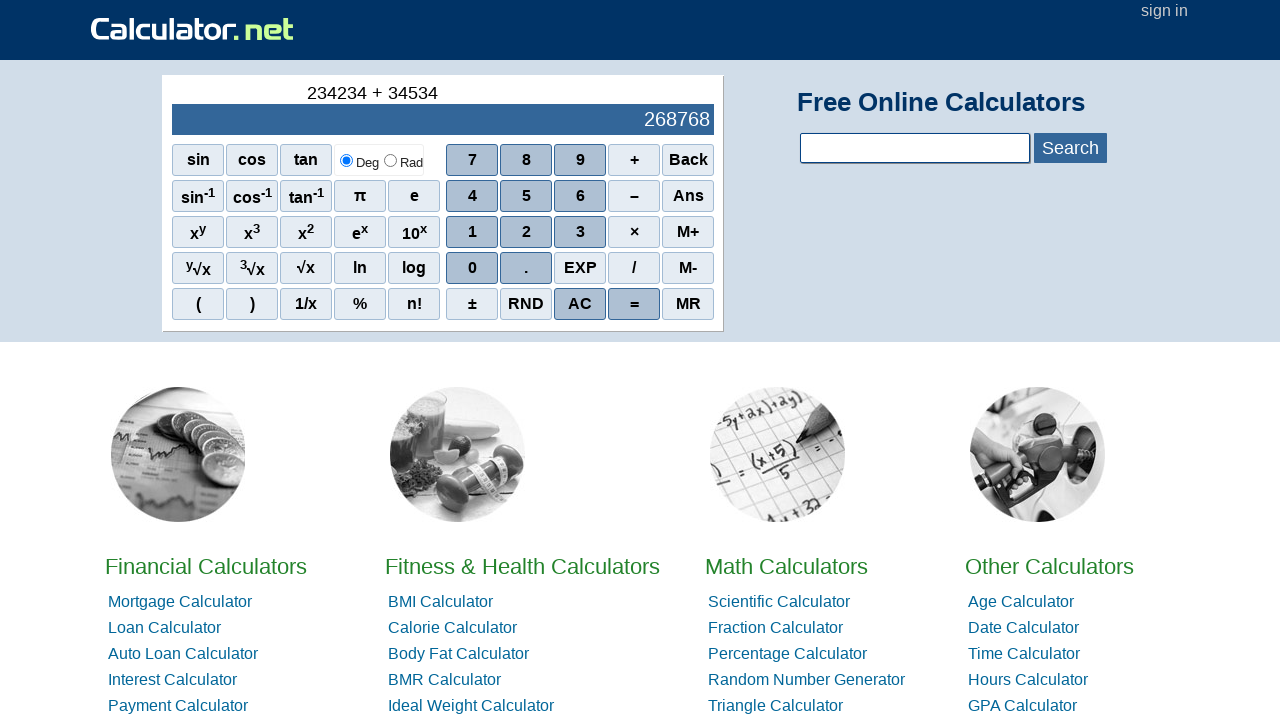

Clicked digit '5' to complete second number (345345) at (526, 196) on xpath=//span[contains(text(),'5')]
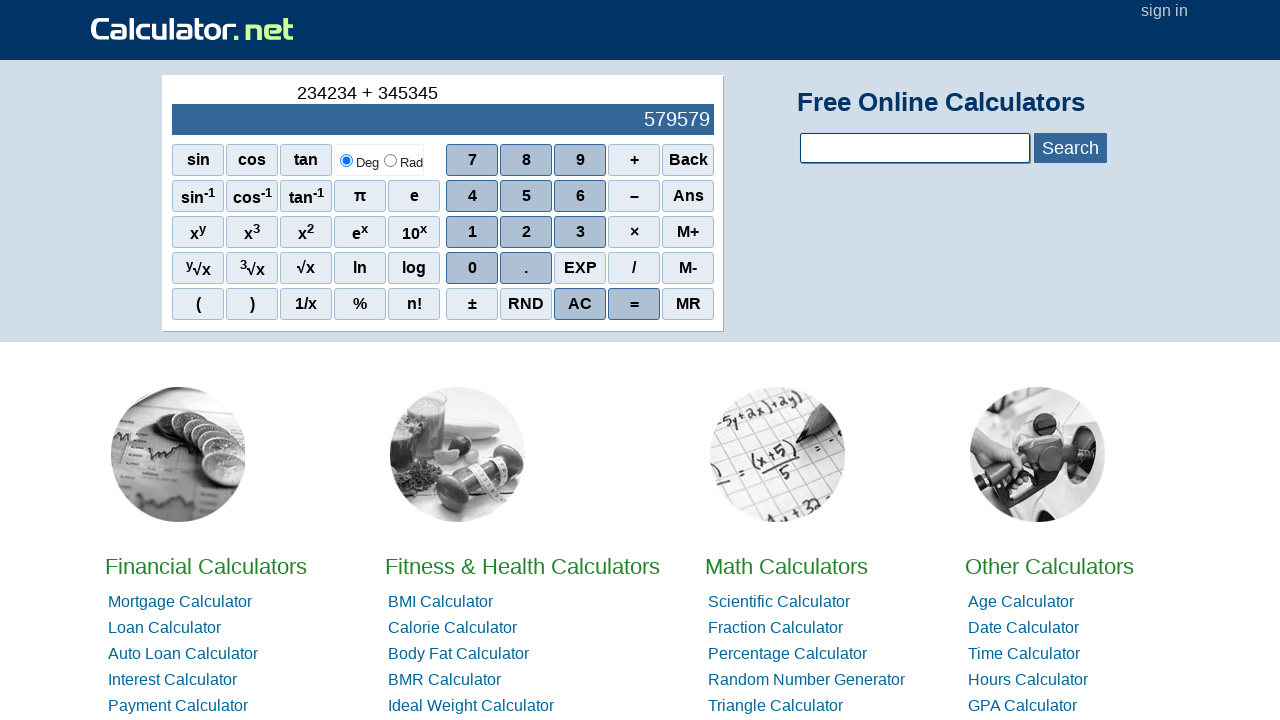

Clicked equals button '=' to execute addition at (634, 304) on xpath=//span[contains(text(),'=')]
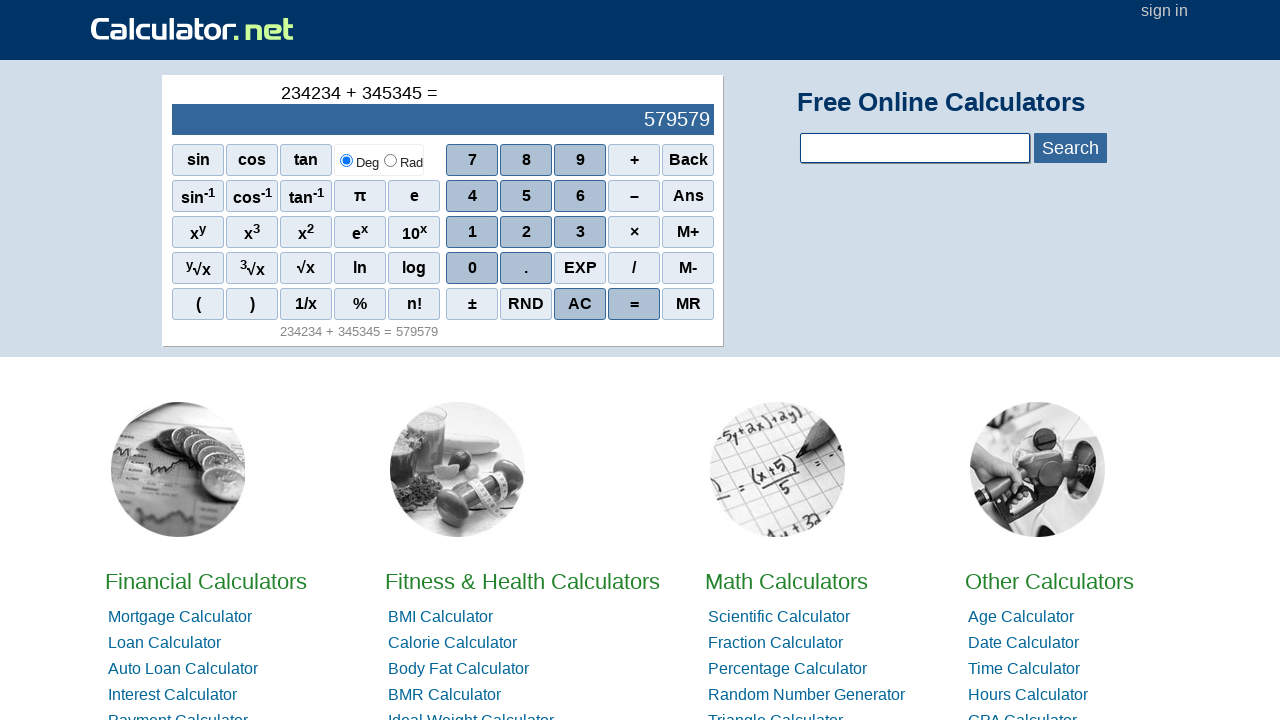

Waited for result to display
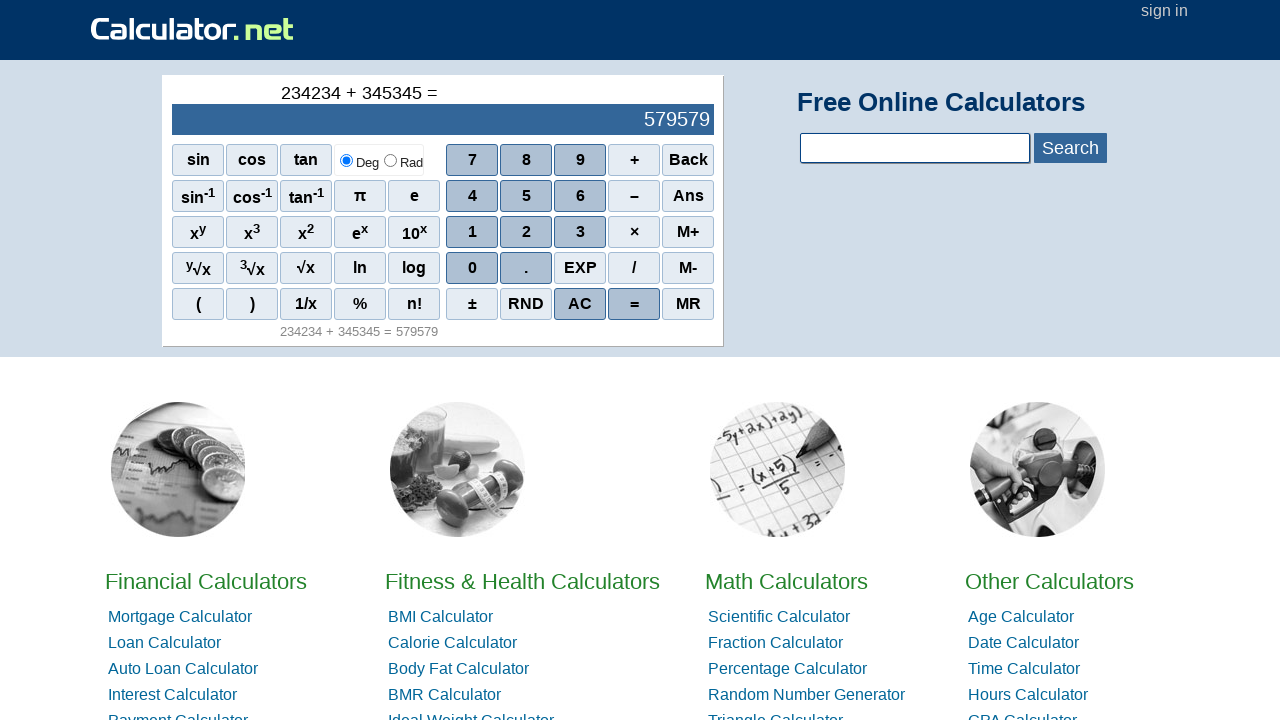

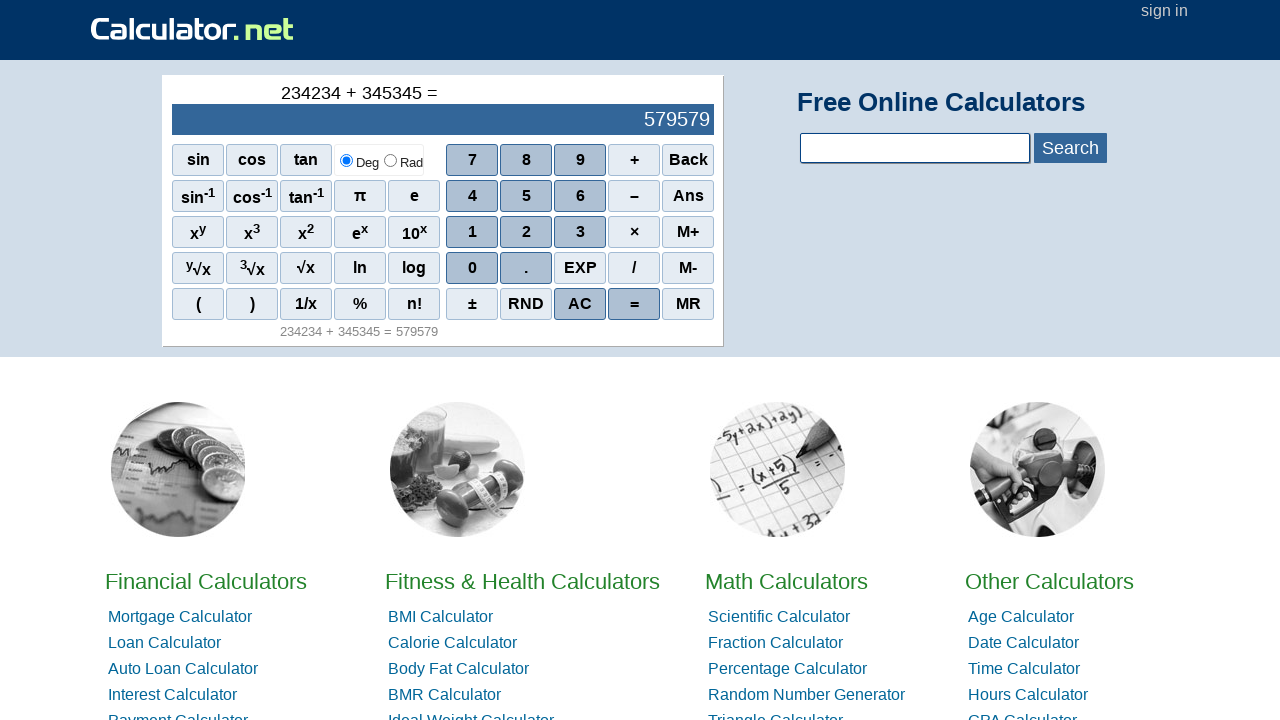